Navigates to the University of Latvia website and maximizes the browser window

Starting URL: https://www.lu.lv/

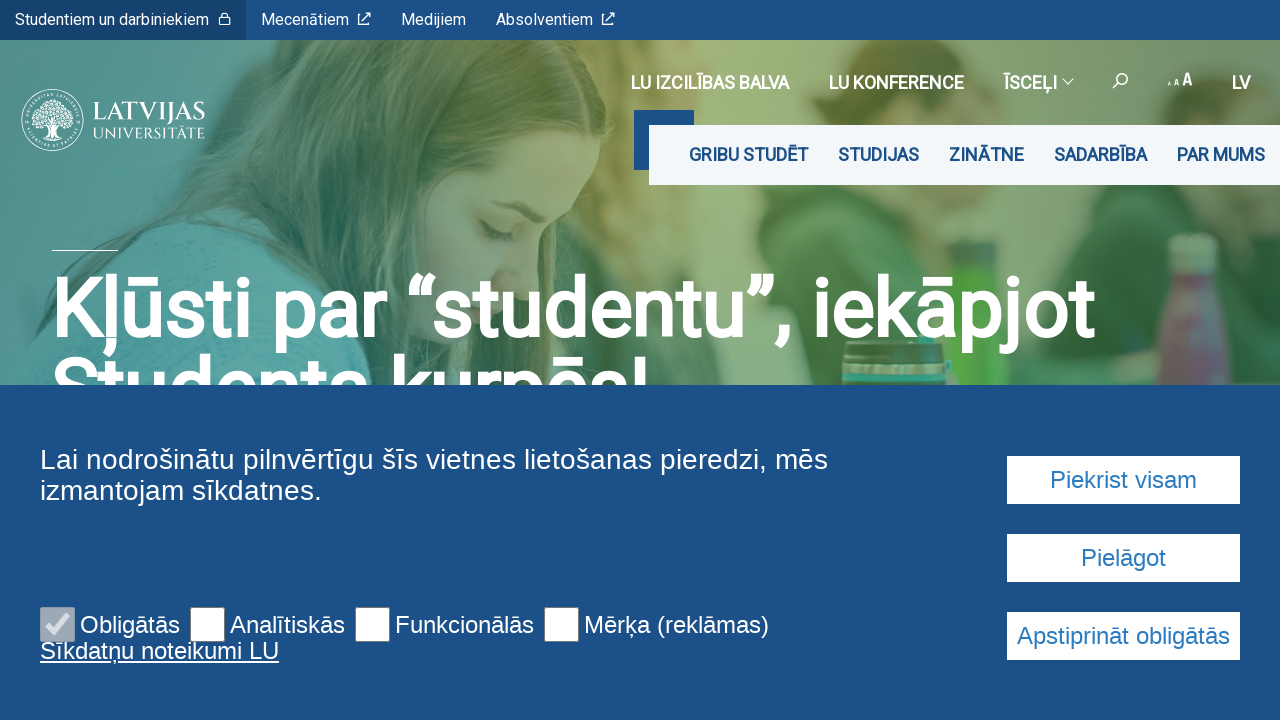

Navigated to University of Latvia website (https://www.lu.lv/)
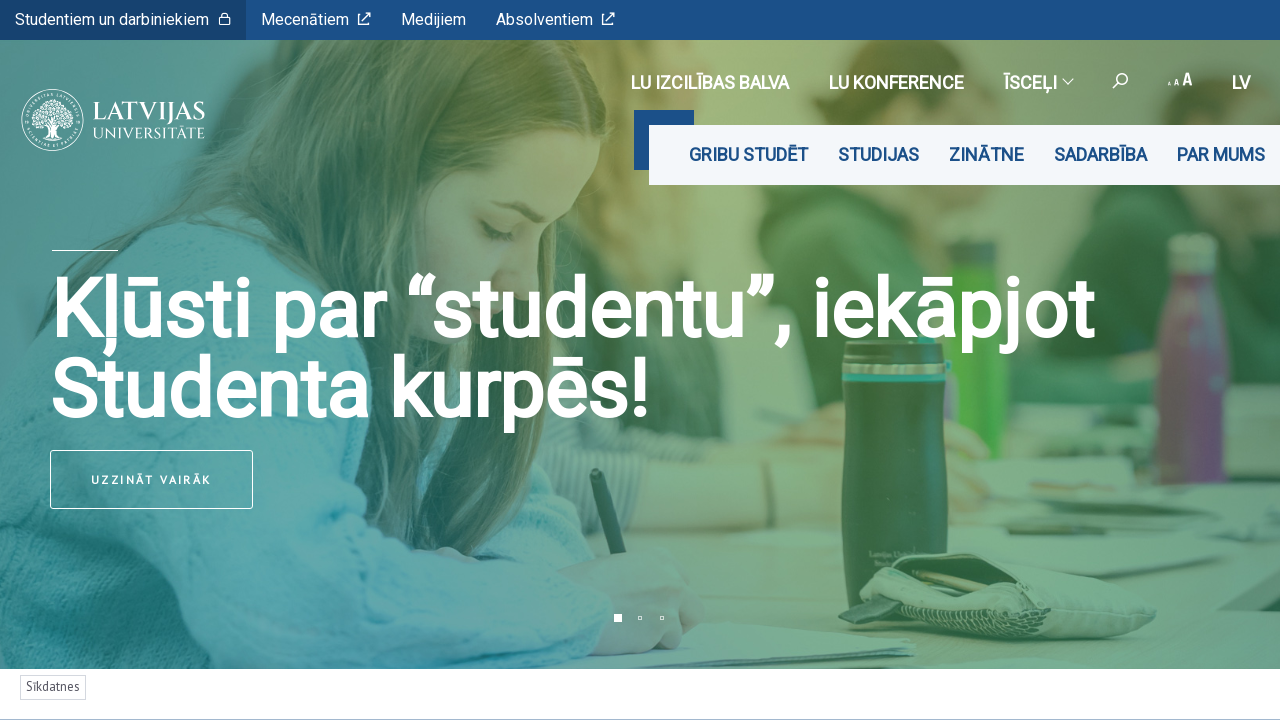

Maximized browser window to 1920x1080
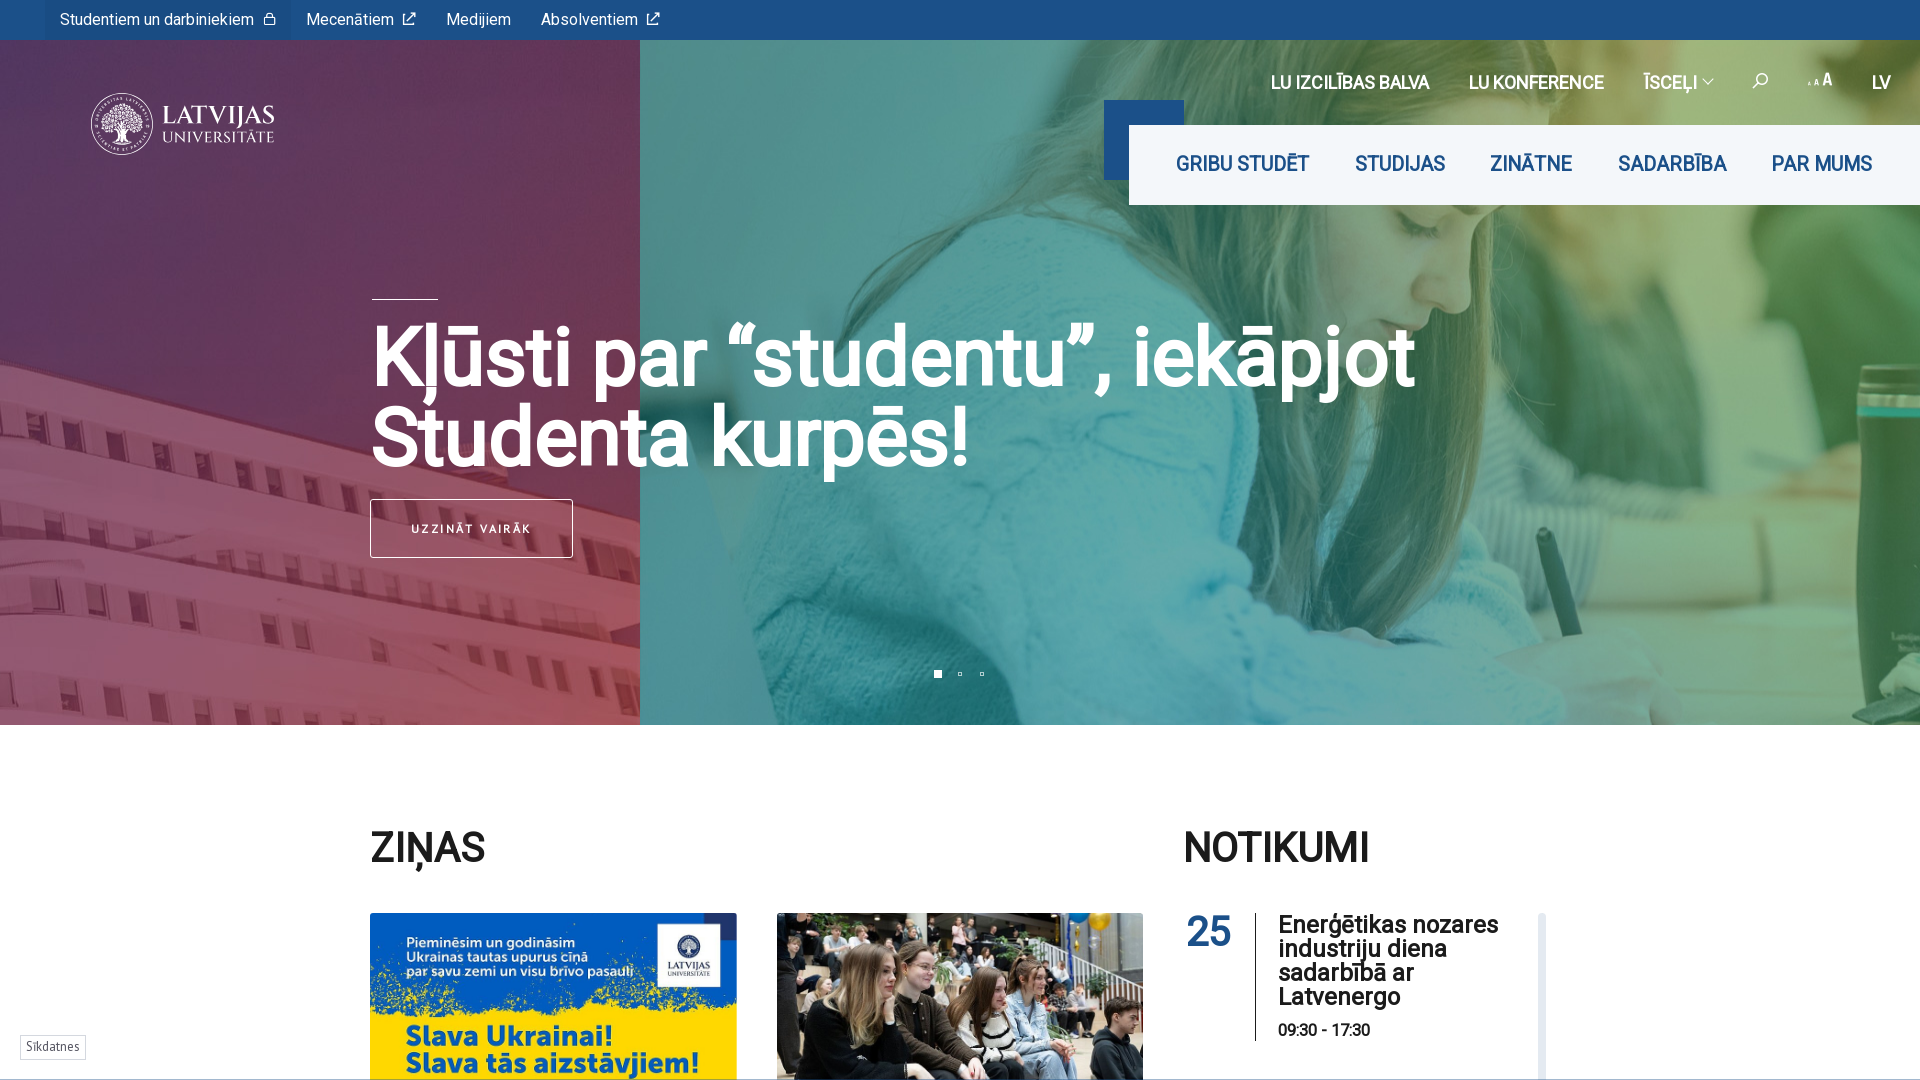

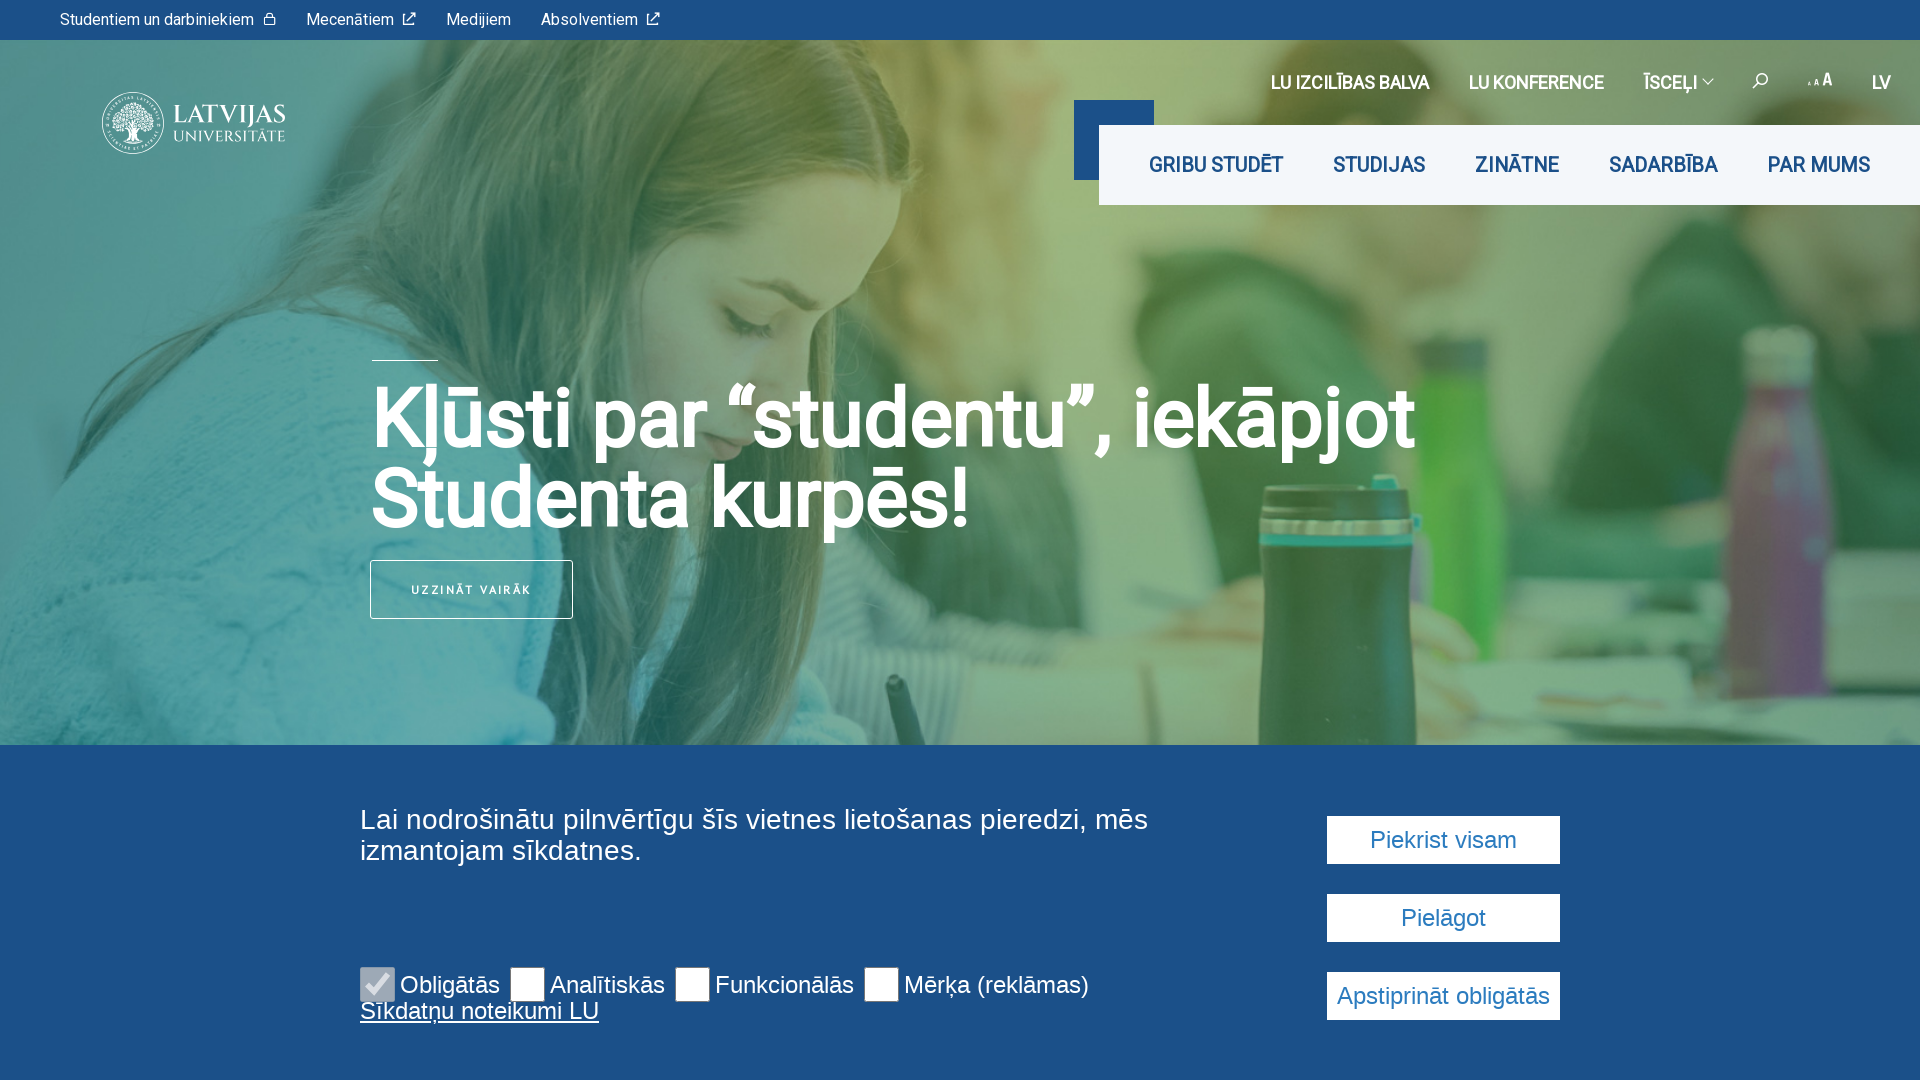